Tests sending a SPACE key press to a specific input element and verifies the page displays the correct key was pressed

Starting URL: http://the-internet.herokuapp.com/key_presses

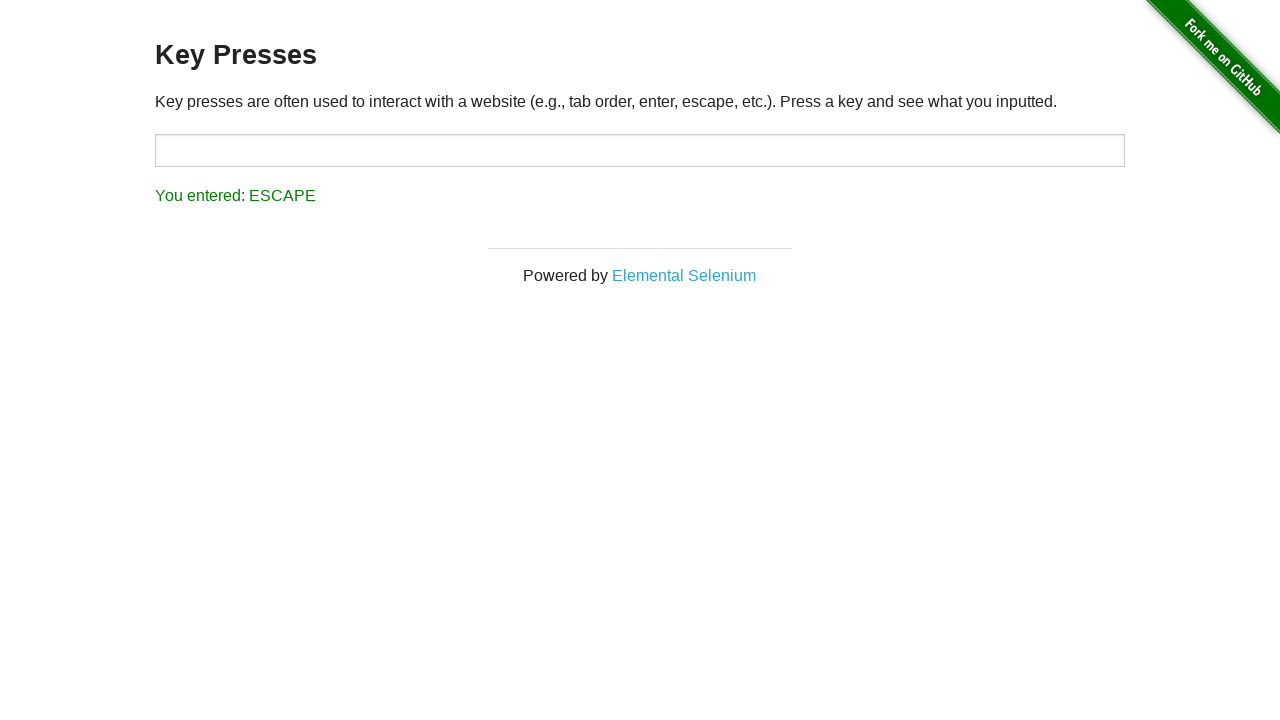

Pressed SPACE key on target input element on #target
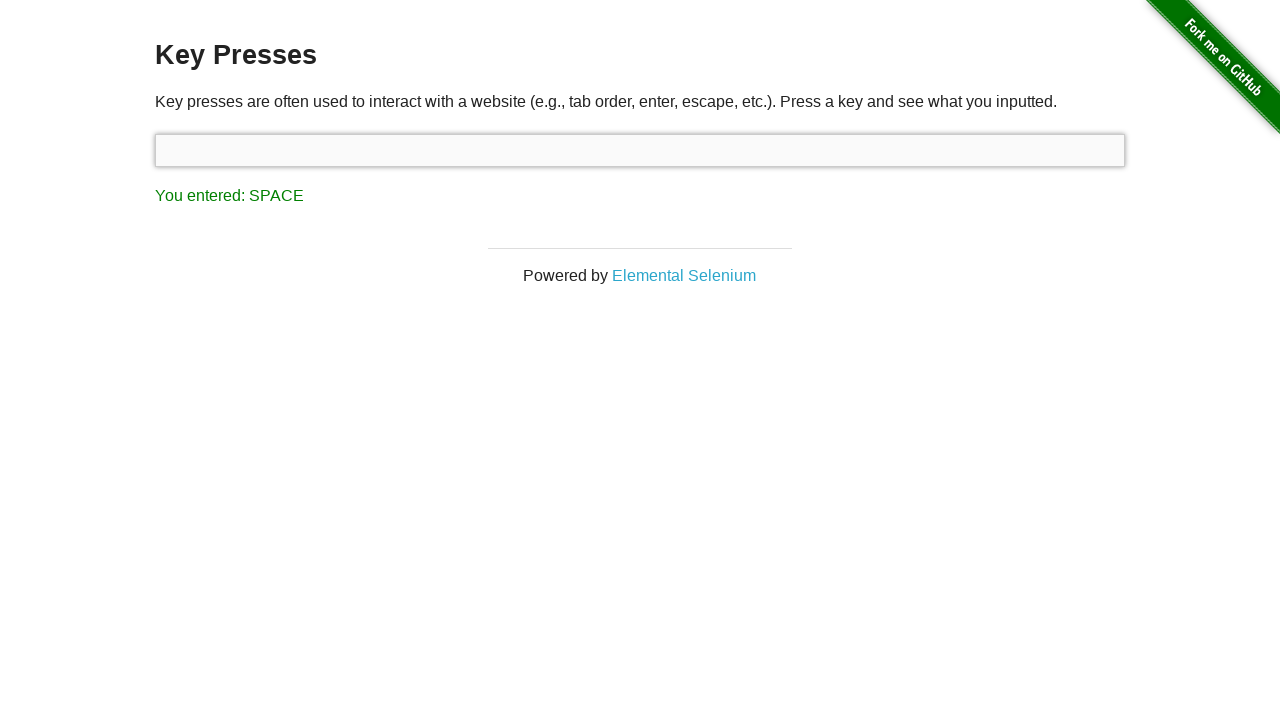

Result message appeared on page
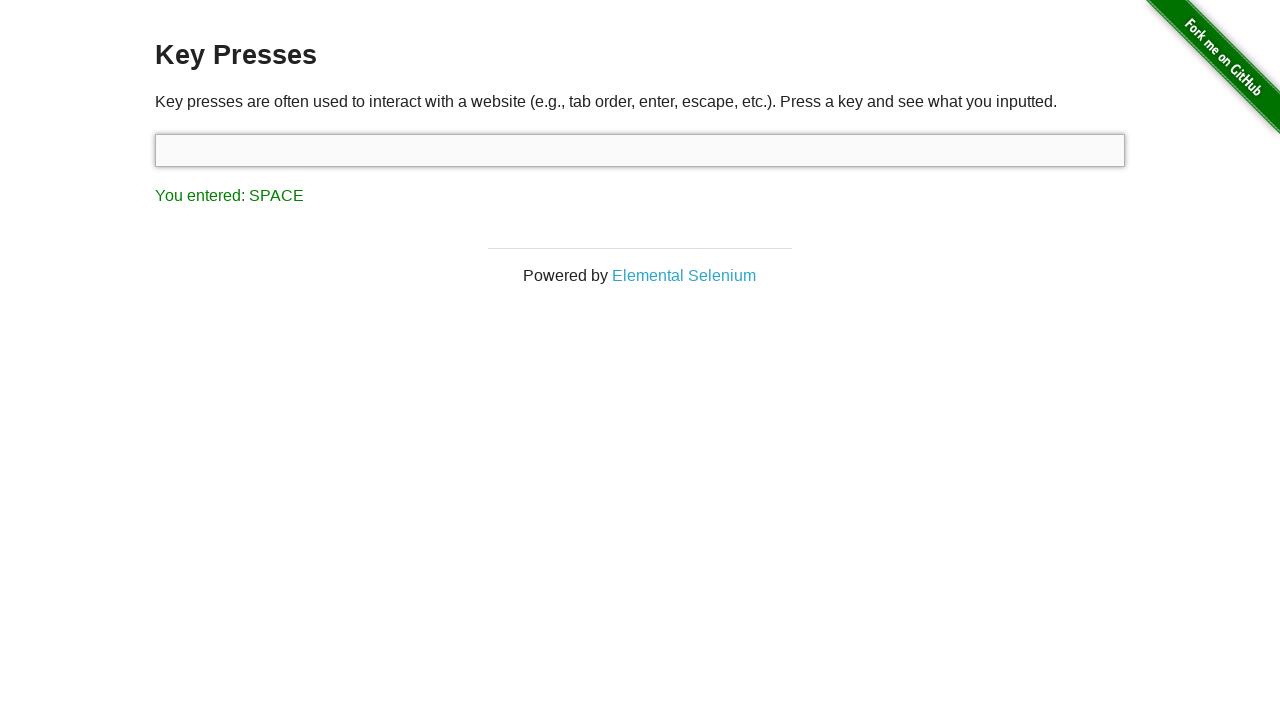

Retrieved result text content
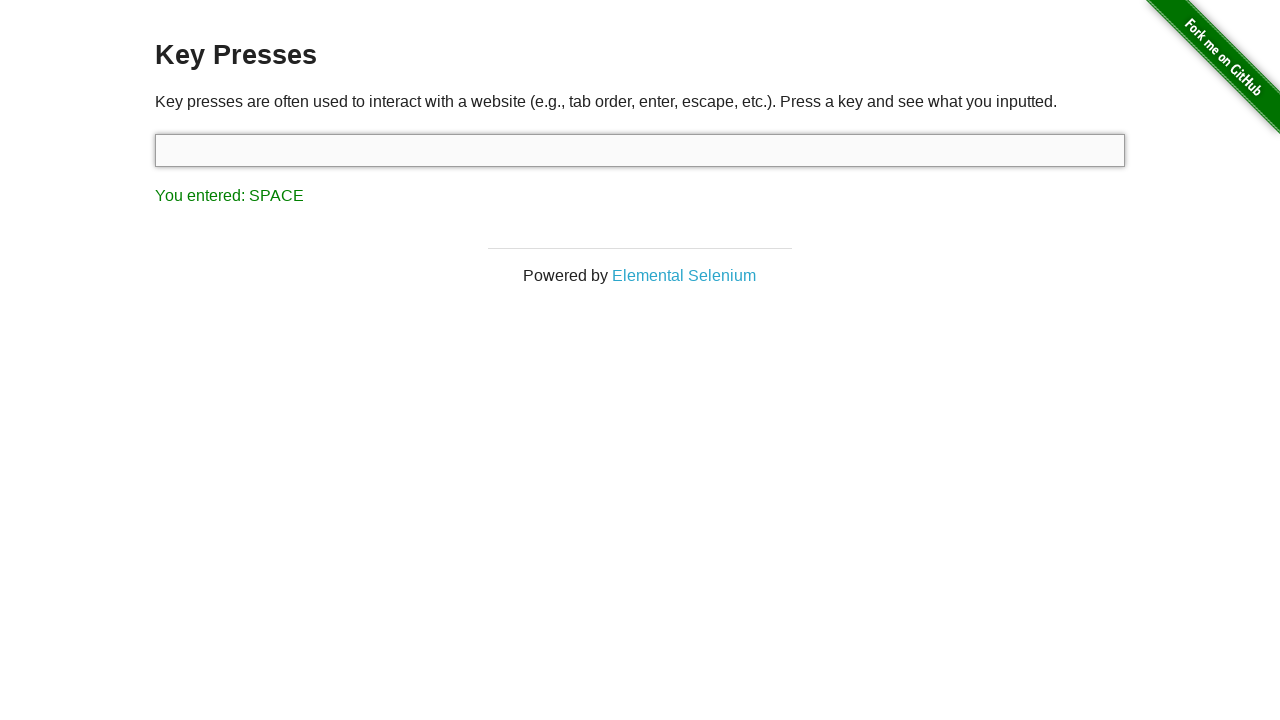

Verified that page displays 'You entered: SPACE' - SPACE key press confirmed
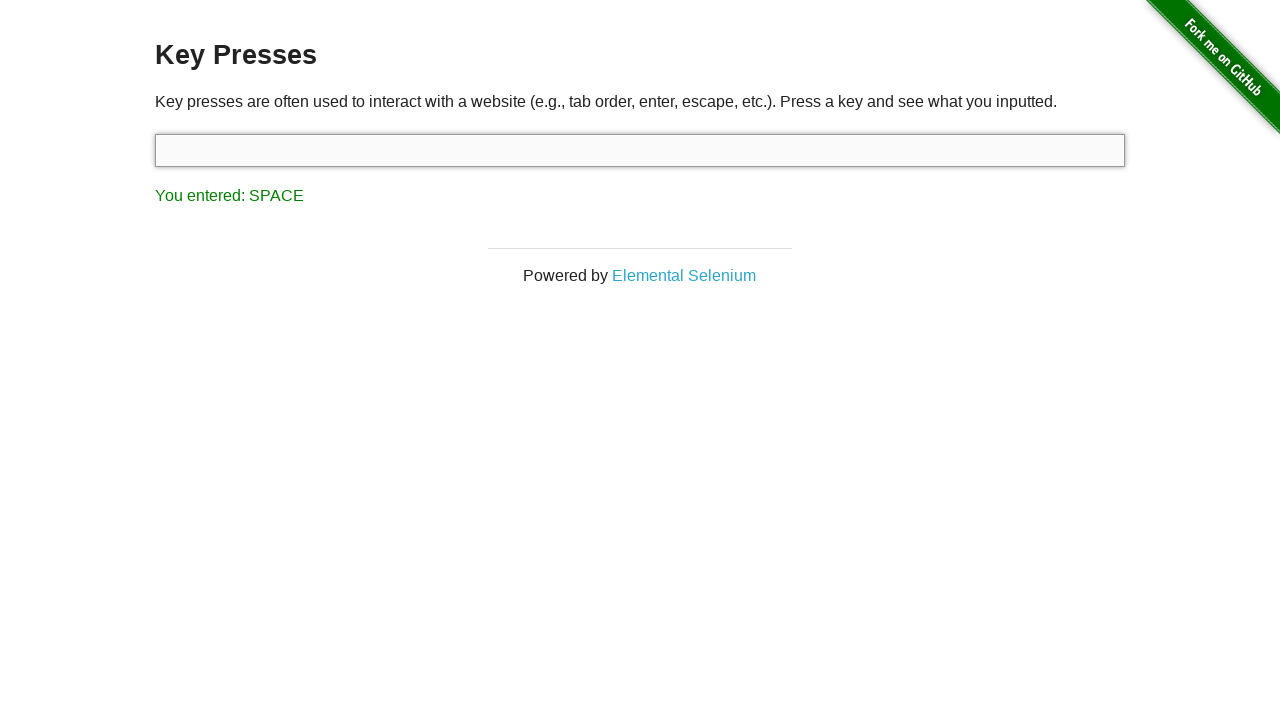

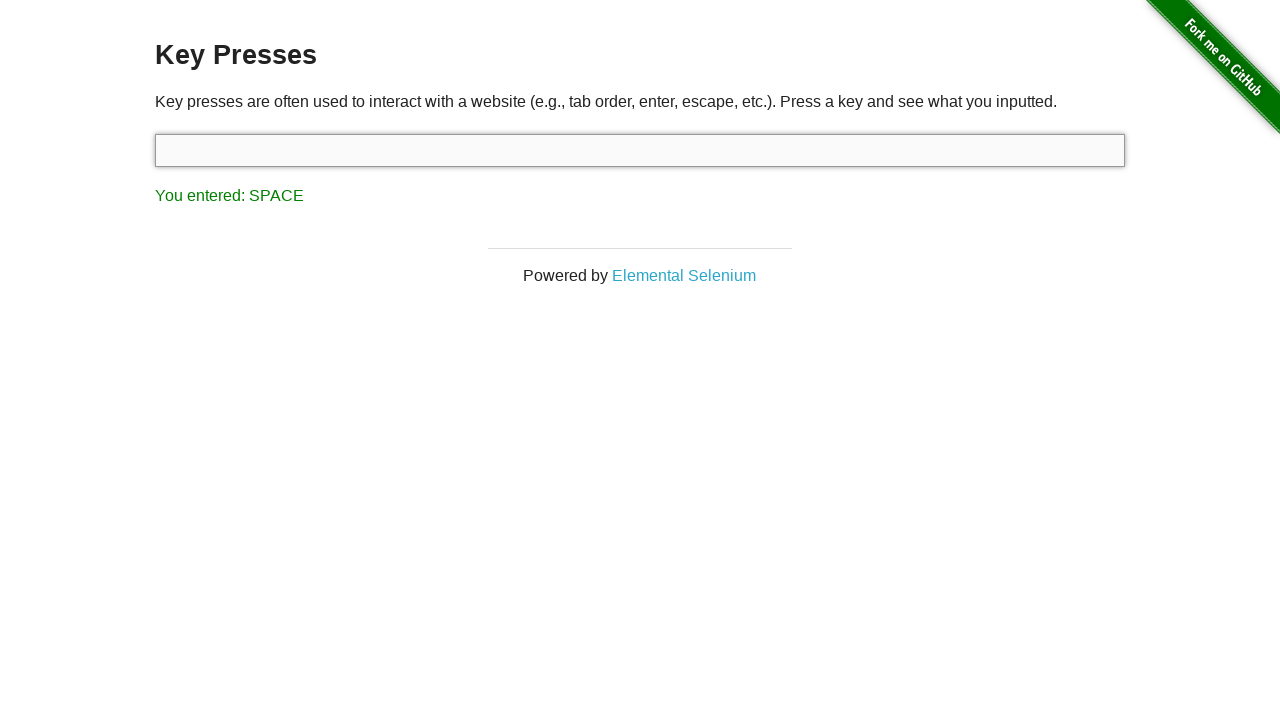